Tests that clicking "Get a sandbox with sample data" opens the Microsoft 365 dev program page

Starting URL: https://developer.microsoft.com/en-us/graph/graph-explorer

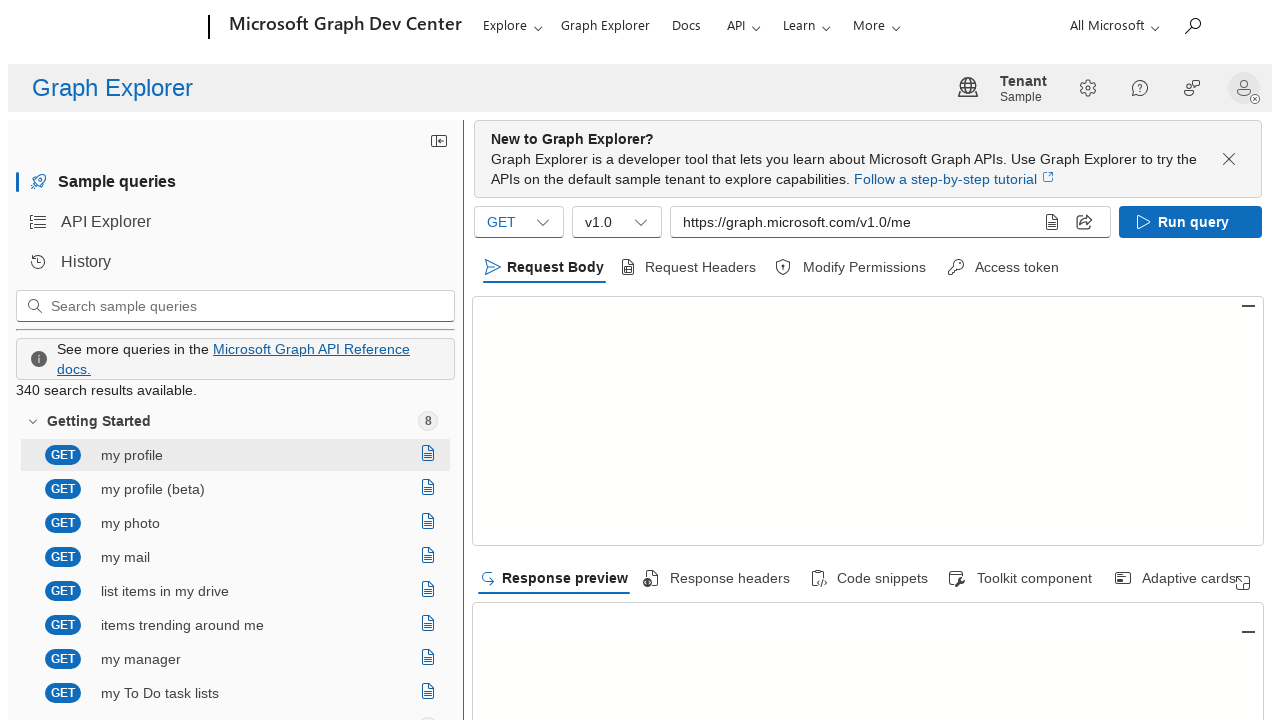

Clicked Settings button at (1088, 88) on [aria-label="Settings"]
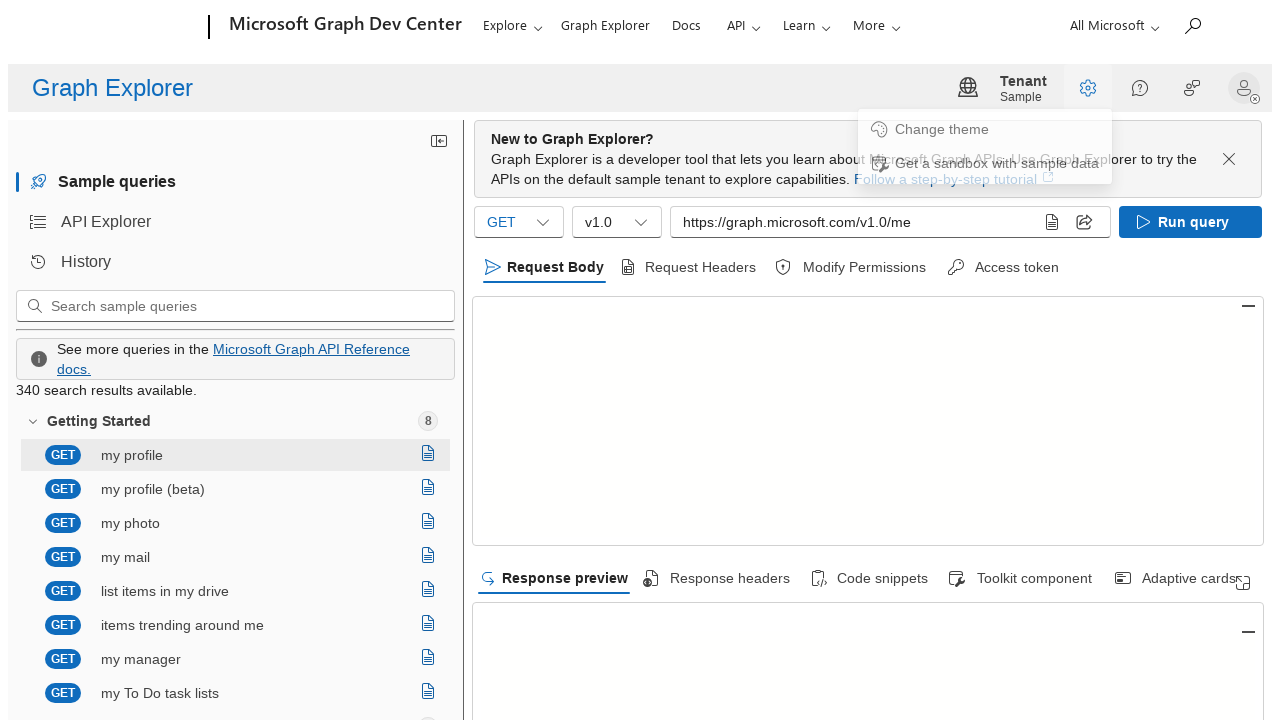

Clicked 'Get a sandbox with sample data' link at (997, 167) on text=Get a sandbox with sample data
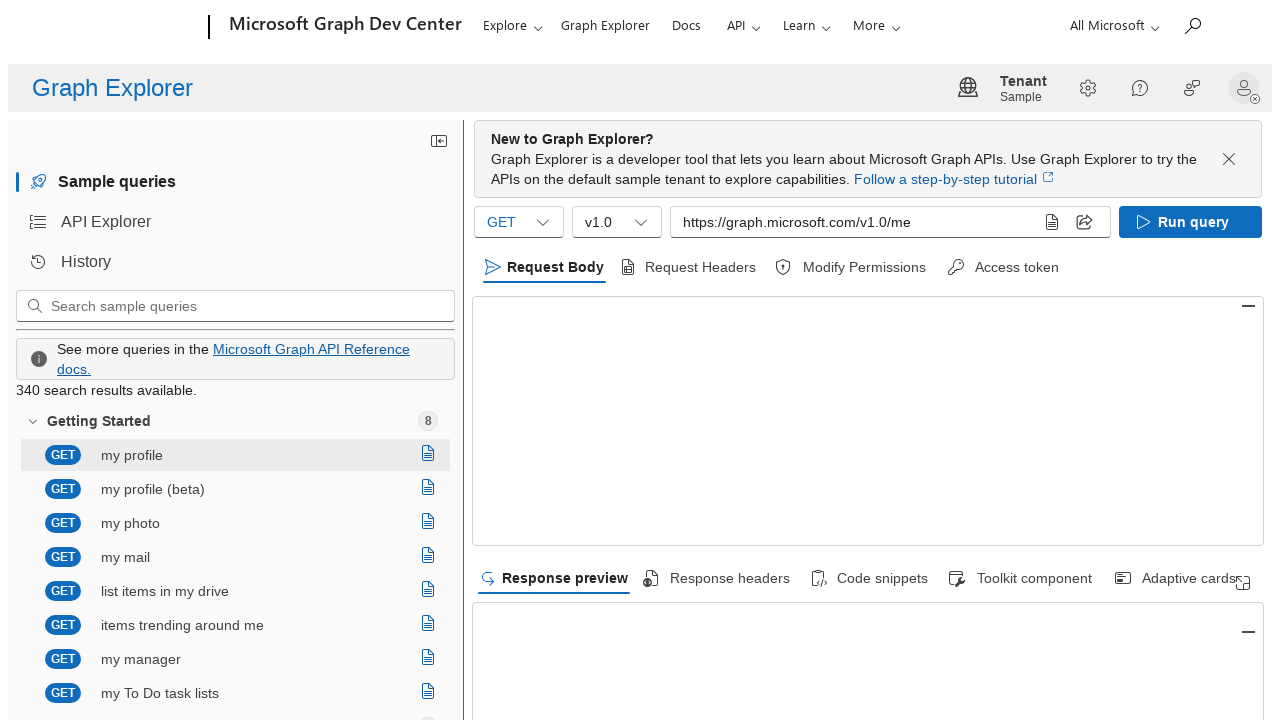

Popup window opened
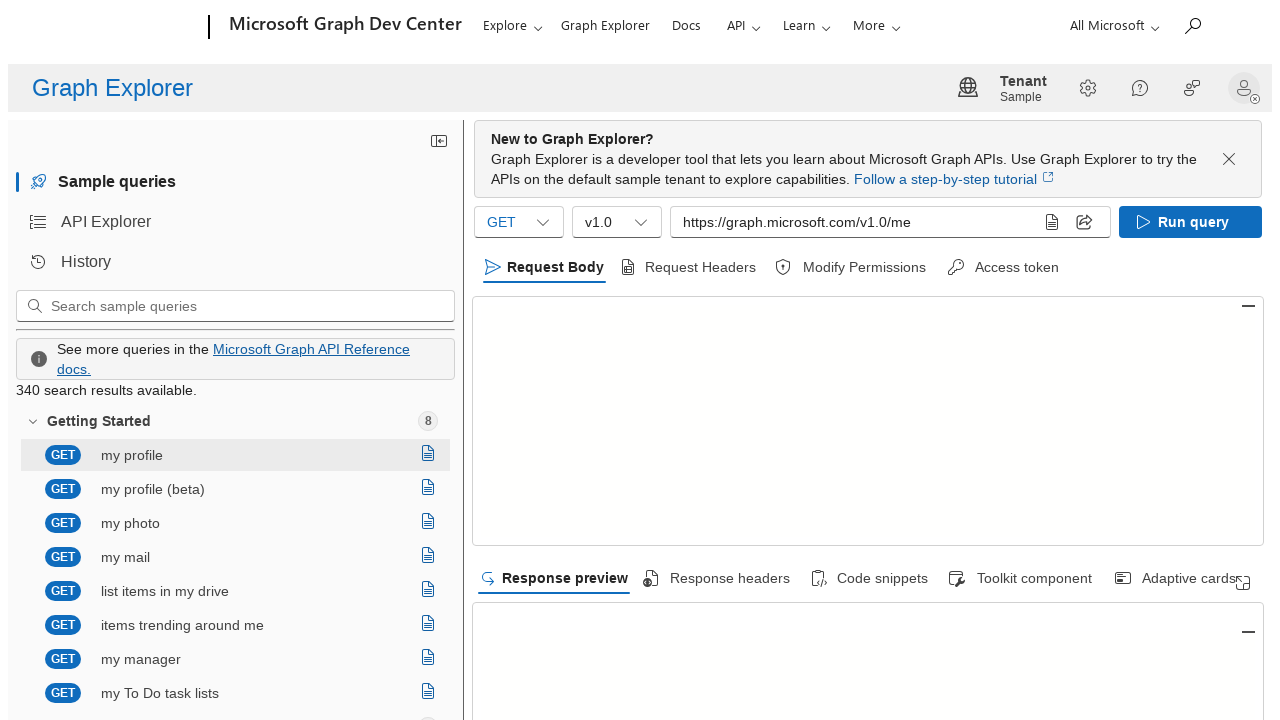

Microsoft 365 dev program page loaded in popup
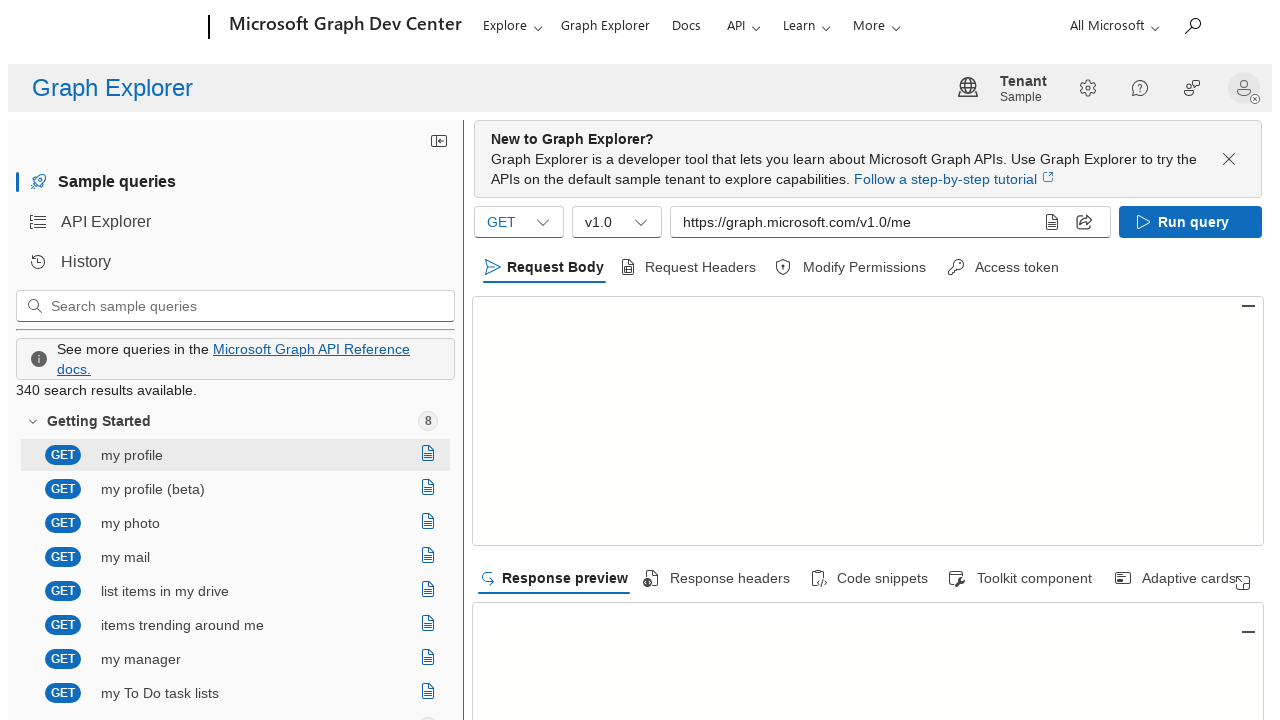

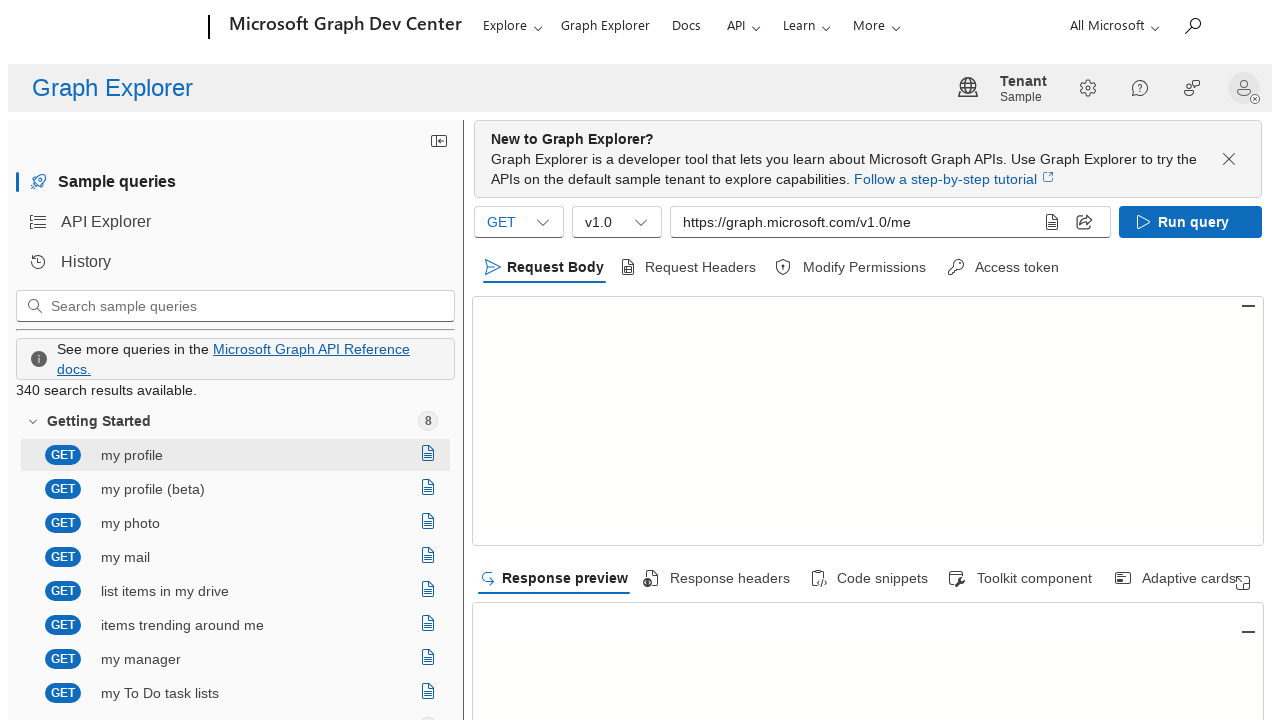